Tests different types of JavaScript alerts (alert, confirm, prompt) by clicking buttons and interacting with the resulting dialog boxes

Starting URL: https://the-internet.herokuapp.com/javascript_alerts

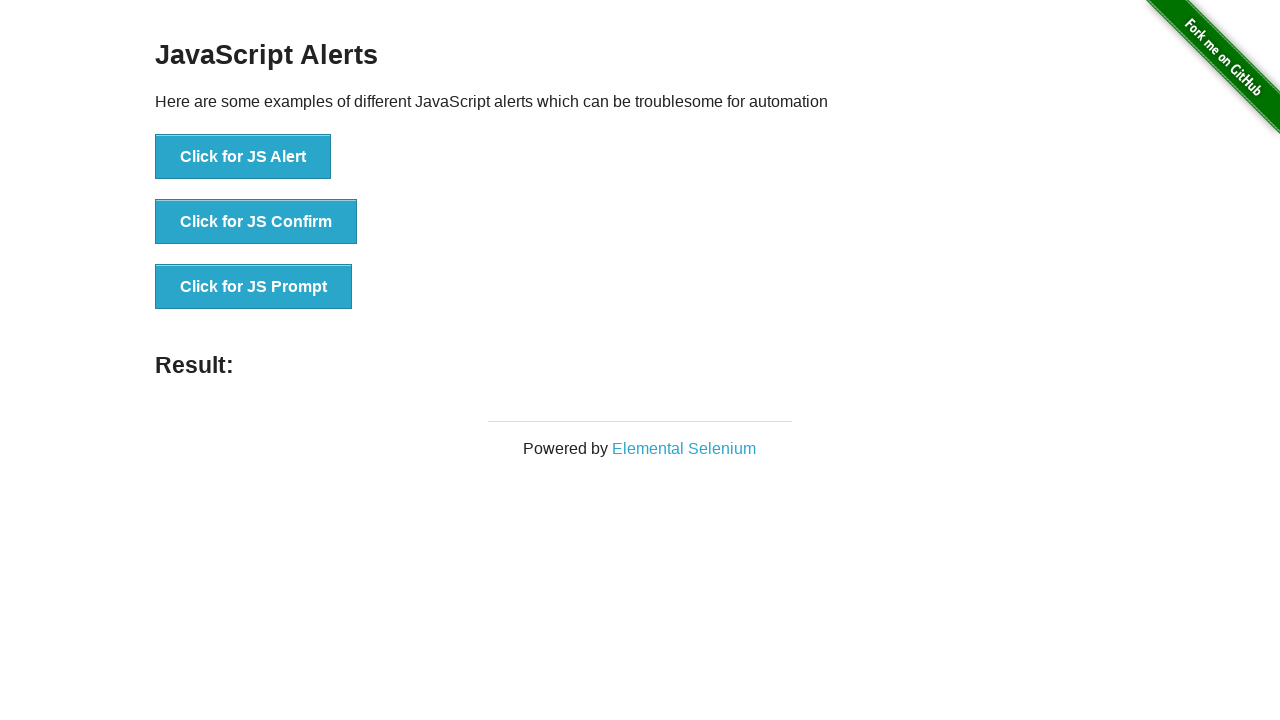

Clicked button to trigger JS Alert dialog at (243, 157) on xpath=//button[text()='Click for JS Alert']
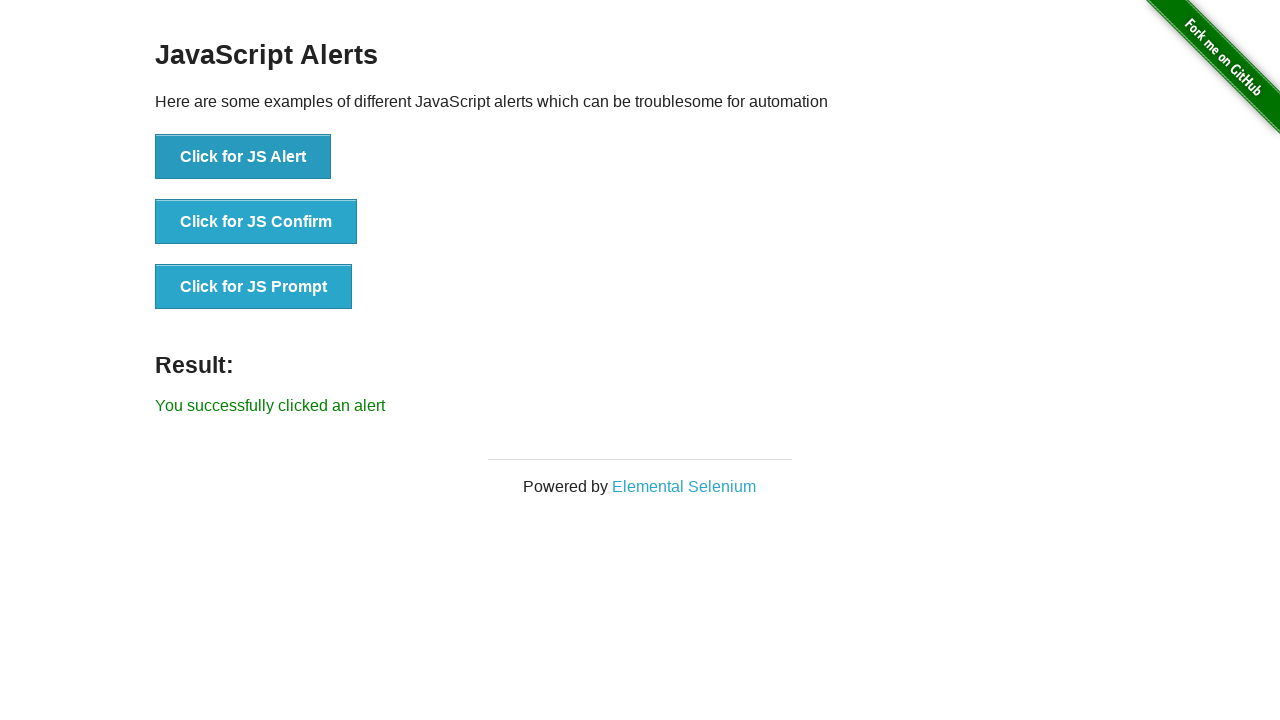

Set up dialog handler to accept JS Alert
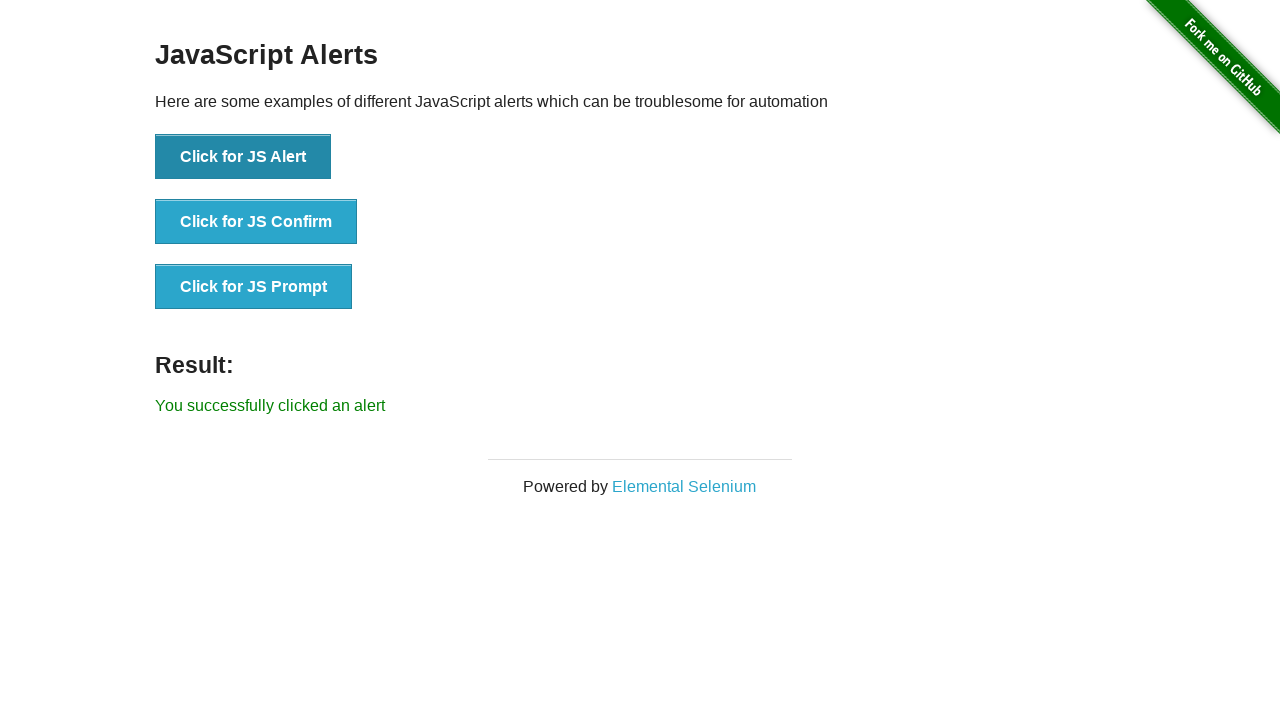

Clicked button to trigger JS Confirm dialog at (256, 222) on xpath=//button[text()='Click for JS Confirm']
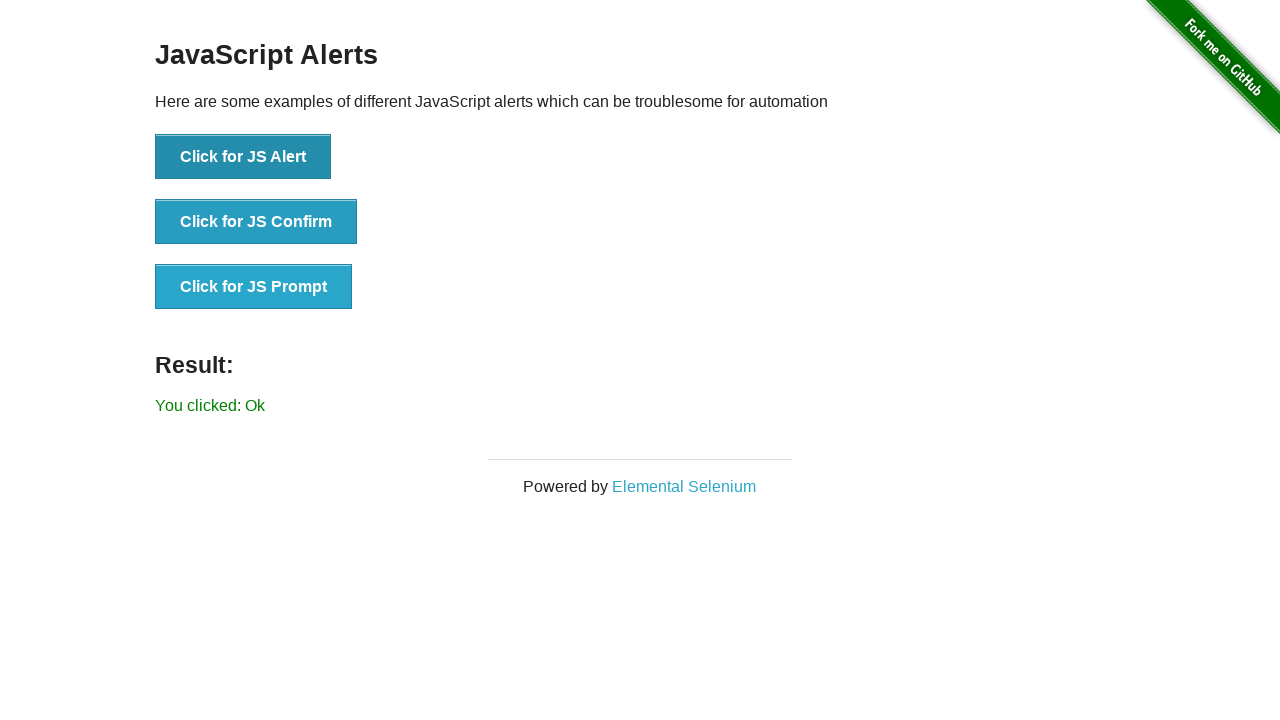

Set up dialog handler to dismiss JS Confirm
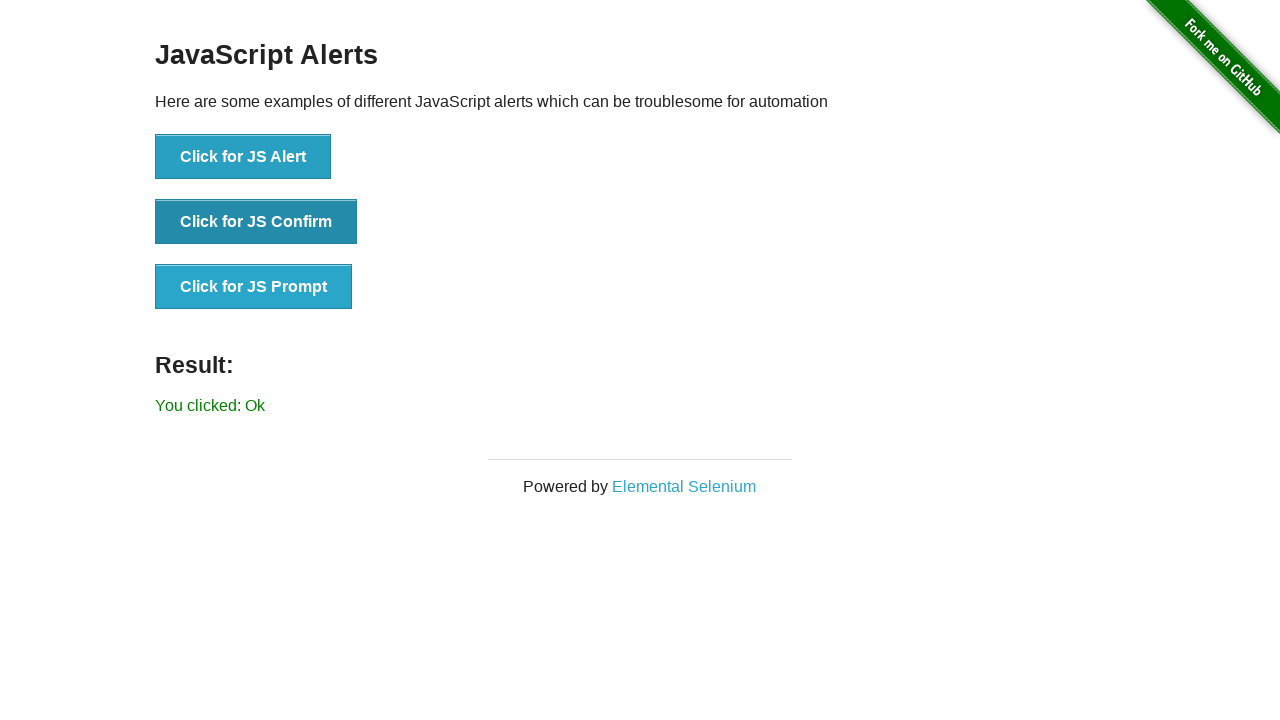

Clicked button to trigger first JS Prompt dialog at (254, 287) on xpath=//button[text()='Click for JS Prompt']
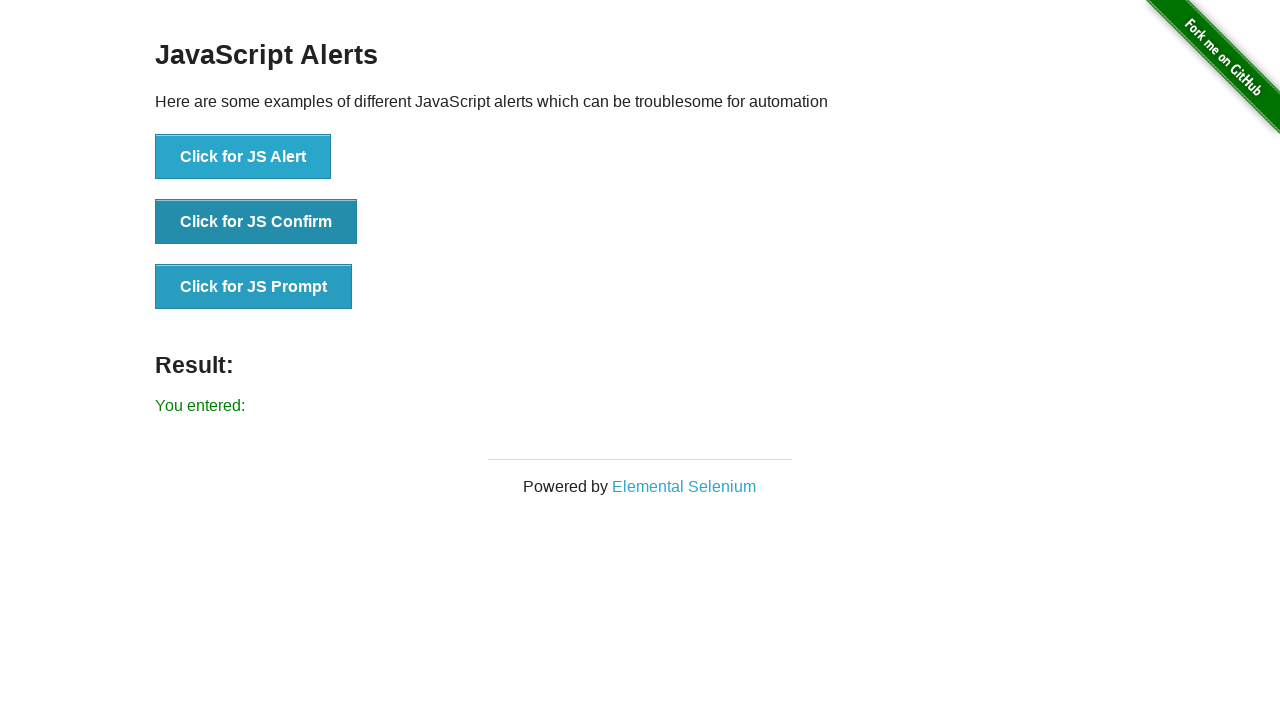

Set up dialog handler to accept JS Prompt with text 'hello testing'
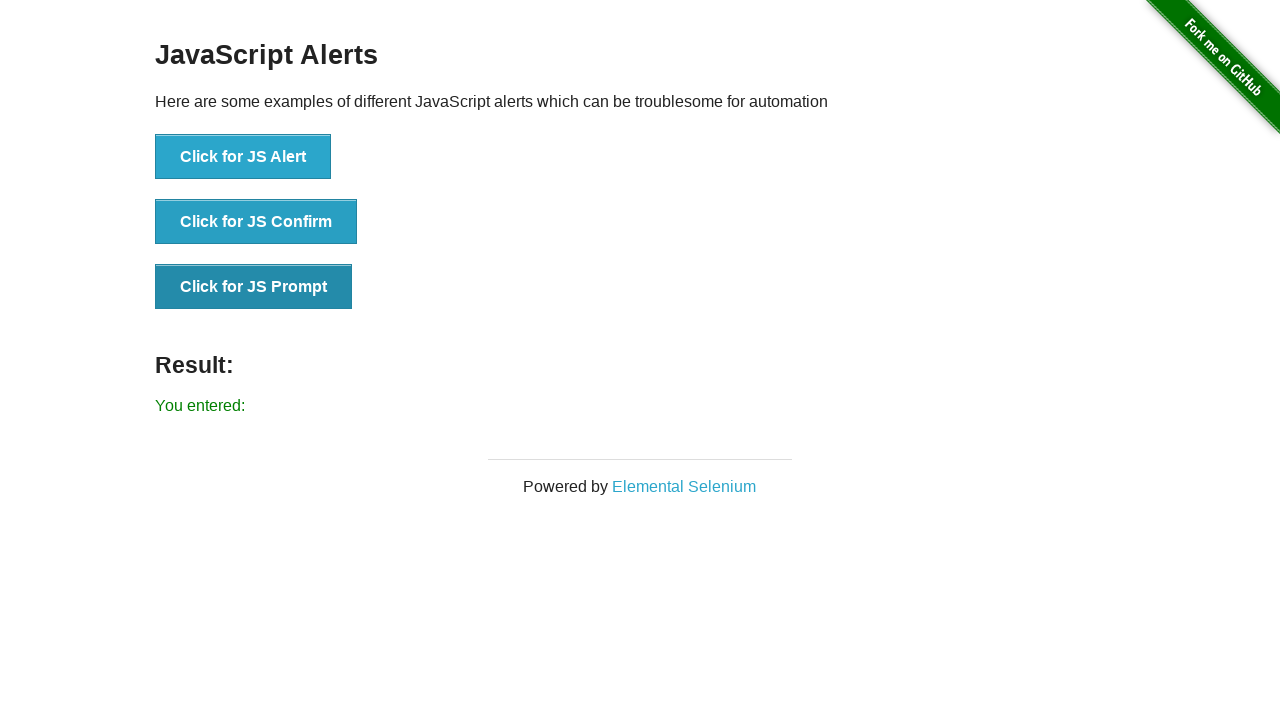

Clicked button to trigger second JS Prompt dialog at (254, 287) on xpath=//button[text()='Click for JS Prompt']
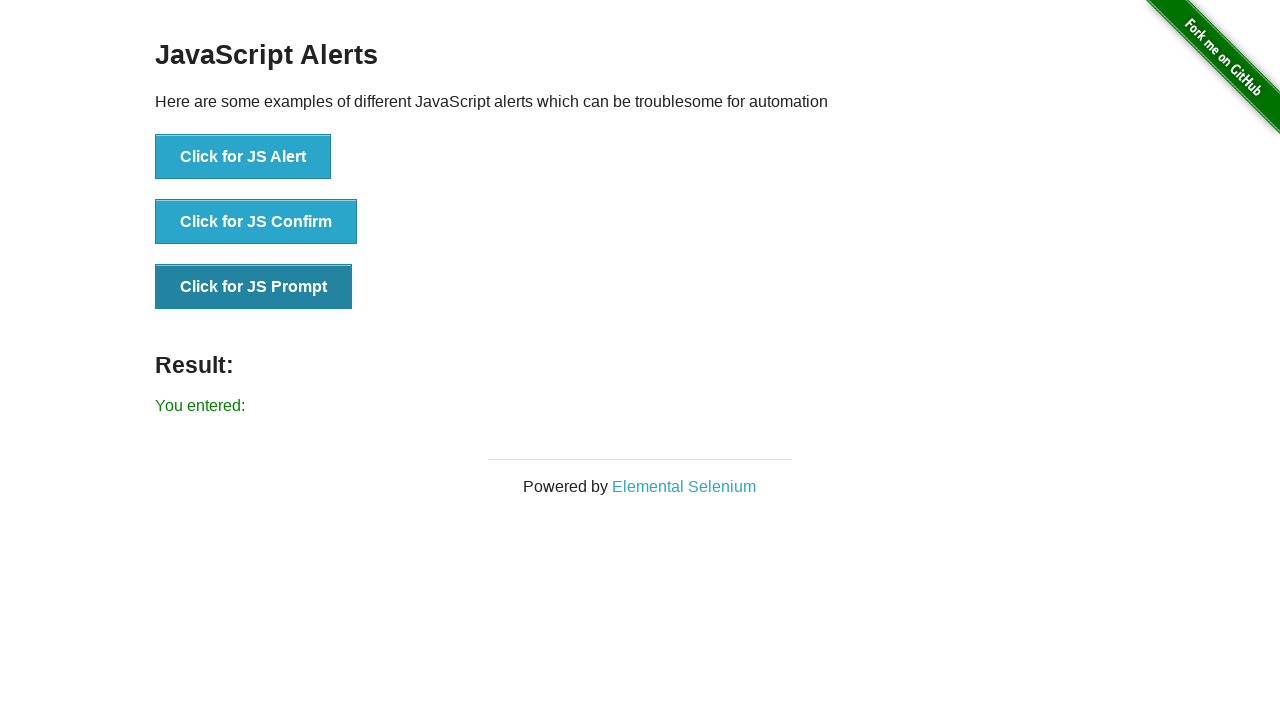

Set up dialog handler to dismiss second JS Prompt
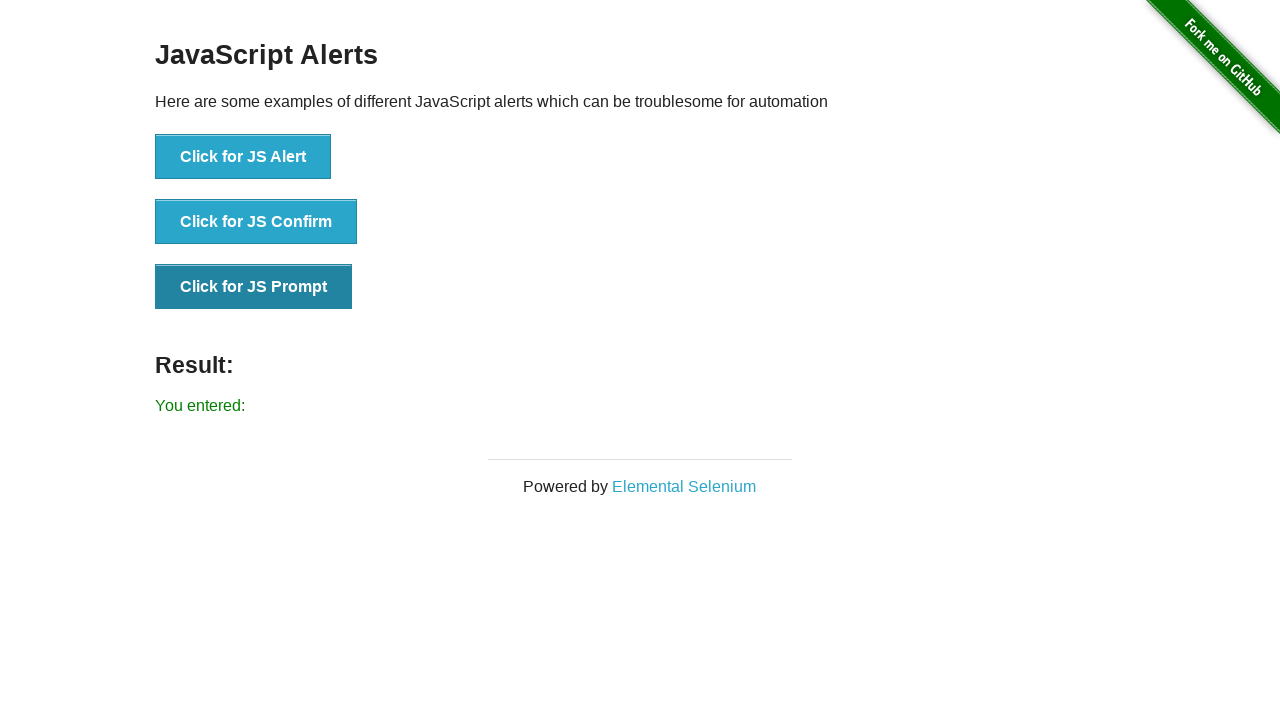

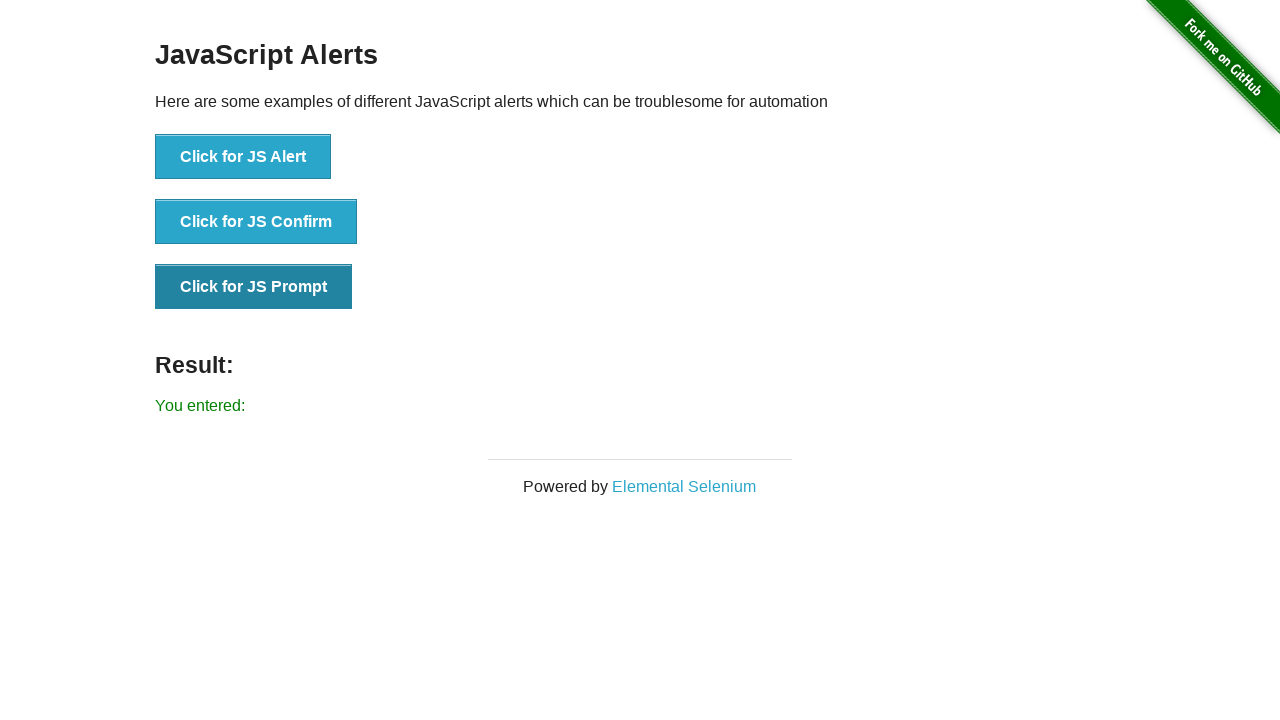